Tests dropdown selection by selecting different options by index

Starting URL: https://rahulshettyacademy.com/AutomationPractice/

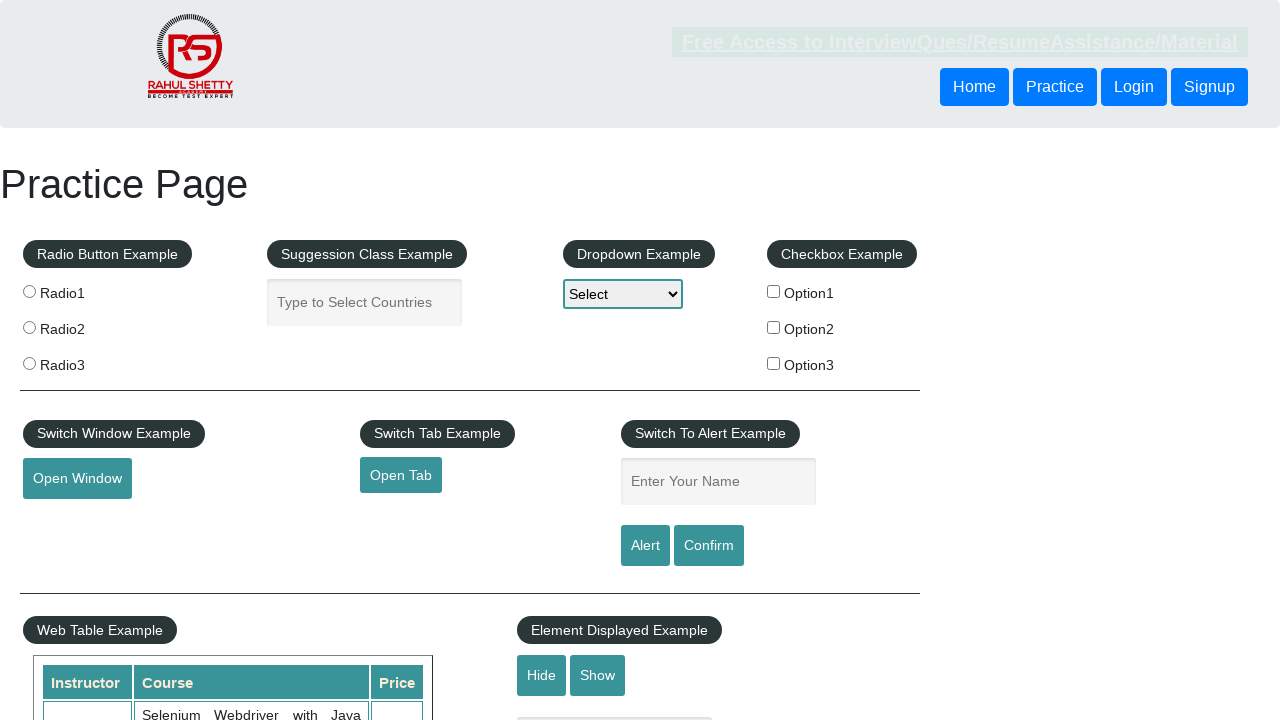

Selected first dropdown option by index 1 on #dropdown-class-example
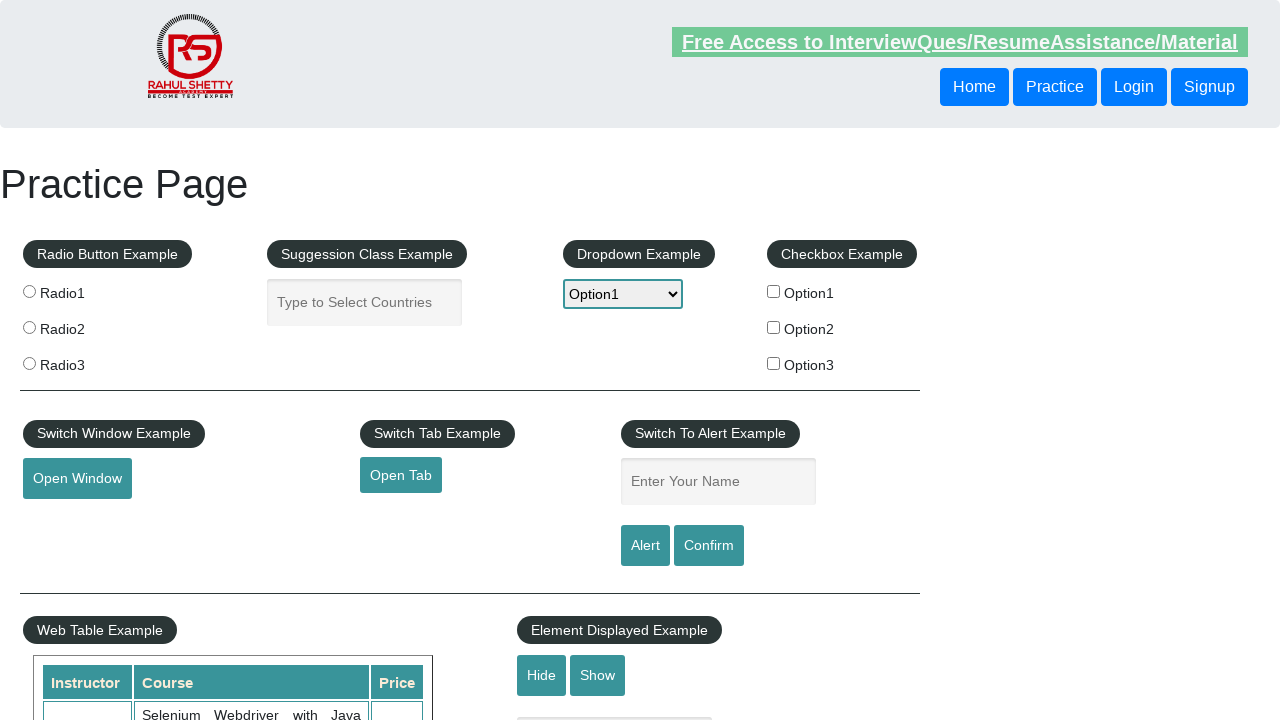

Selected second dropdown option by index 2 on #dropdown-class-example
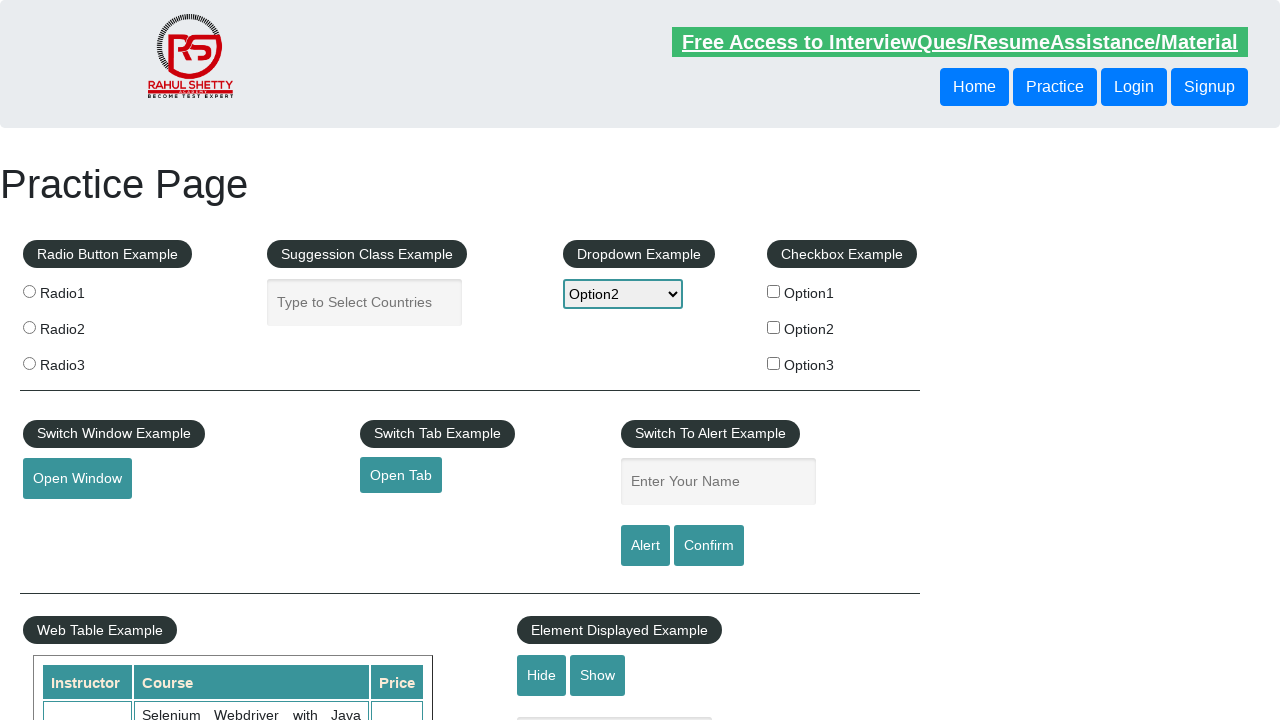

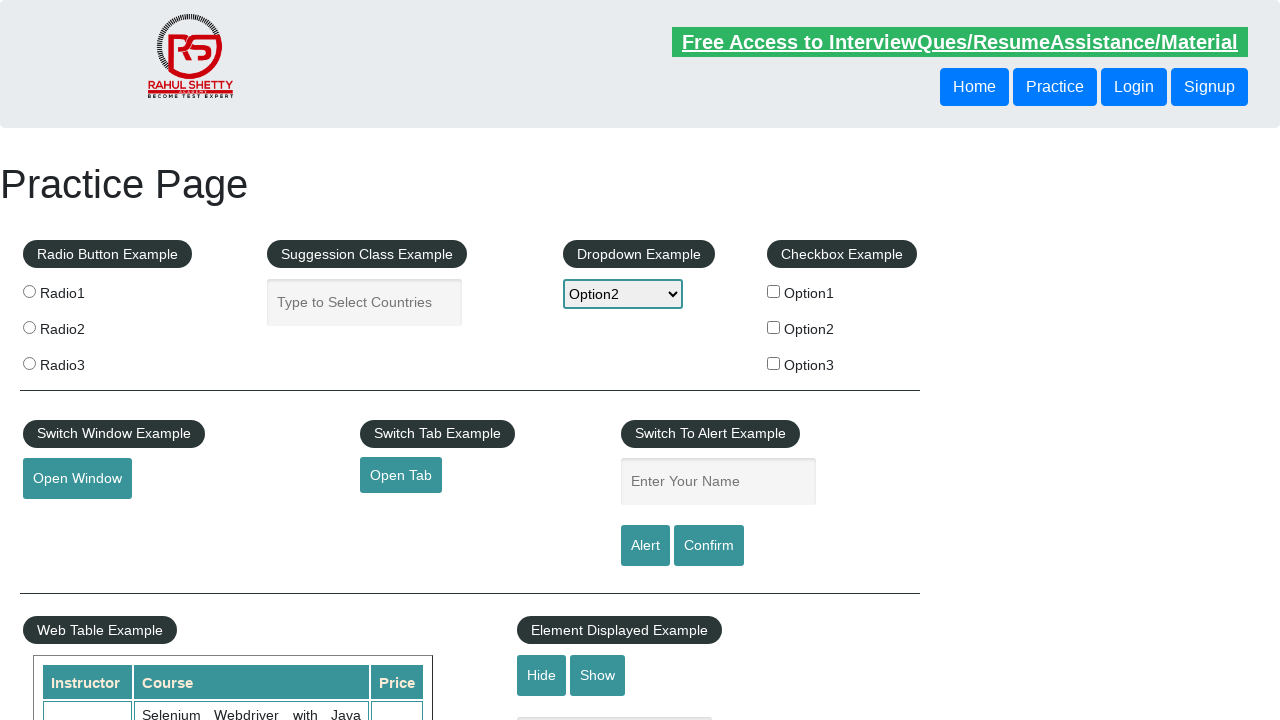